Tests alert handling functionality by triggering different types of alerts and accepting them

Starting URL: https://www.hyrtutorials.com/p/alertsdemo.html

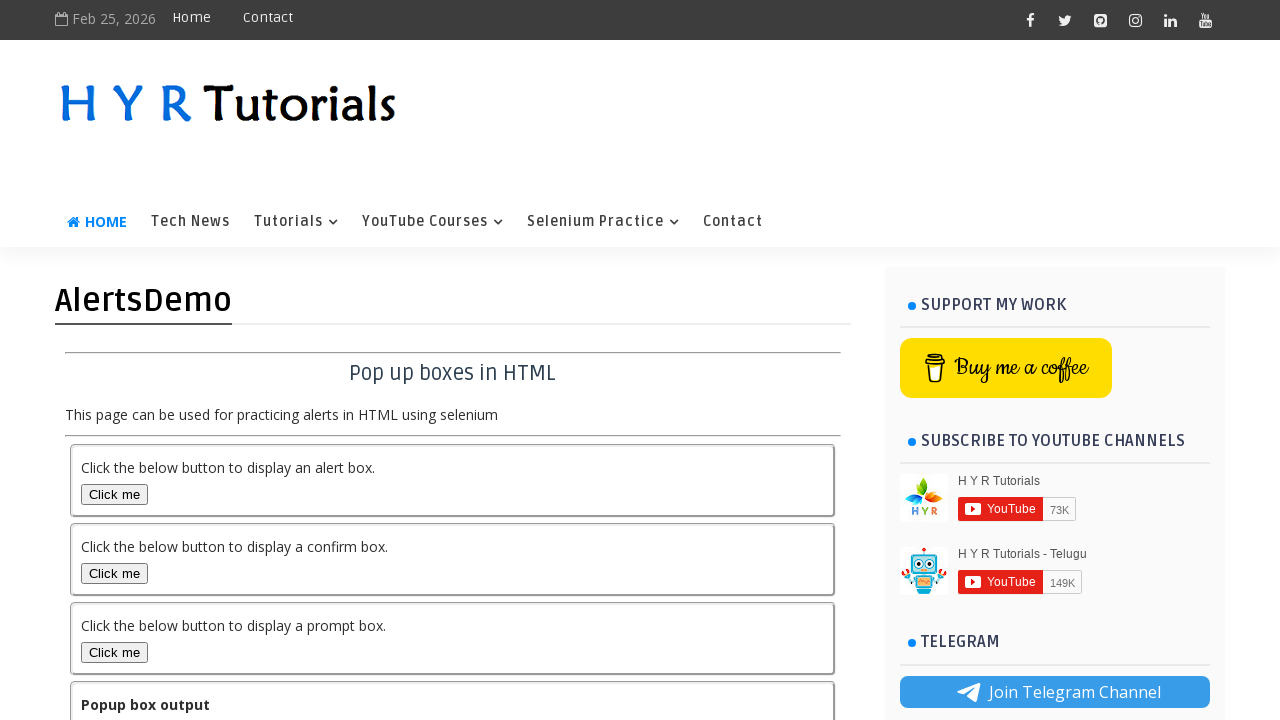

Clicked alert box button to trigger an alert at (114, 494) on #alertBox
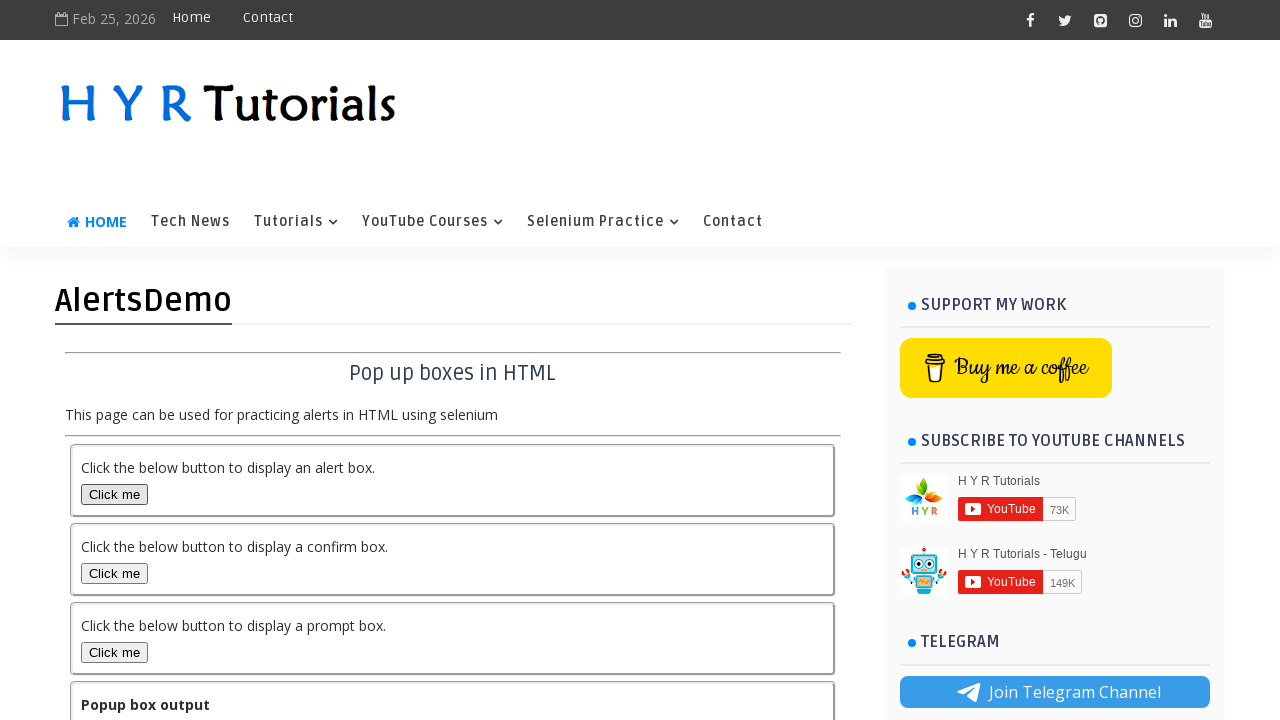

Set up dialog handler to accept alerts
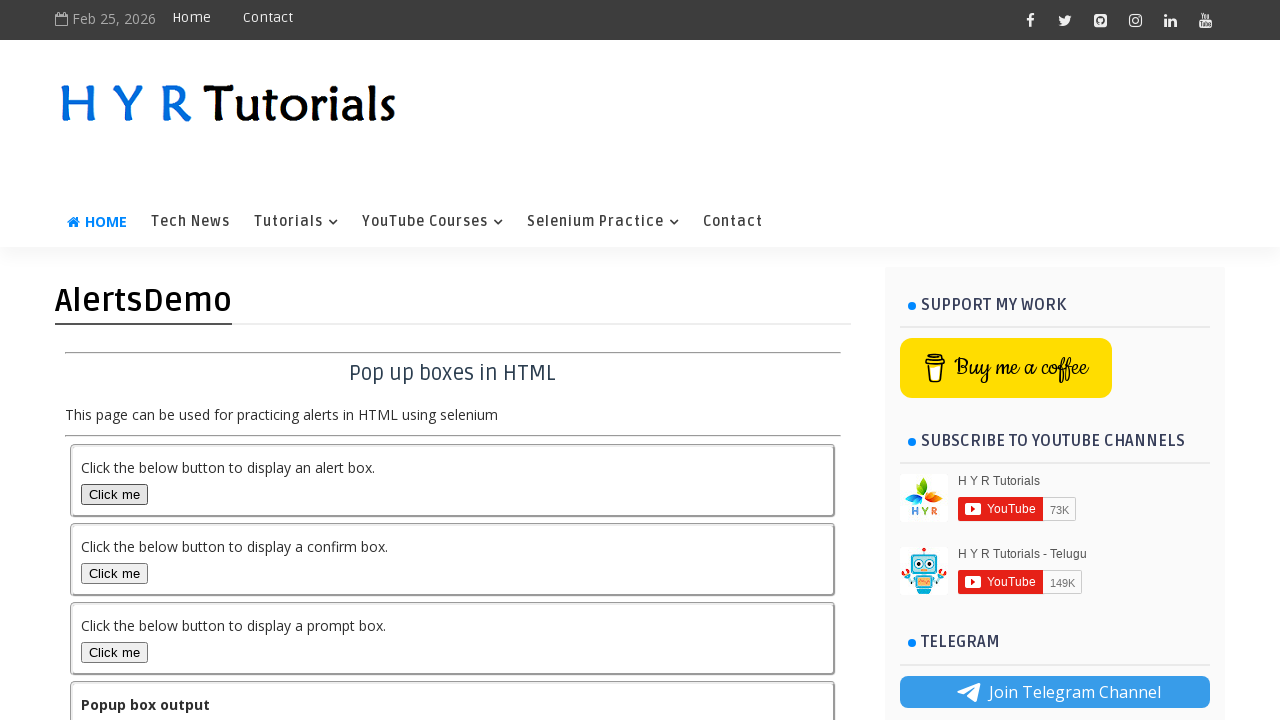

Clicked confirm box button at (114, 573) on #confirmBox
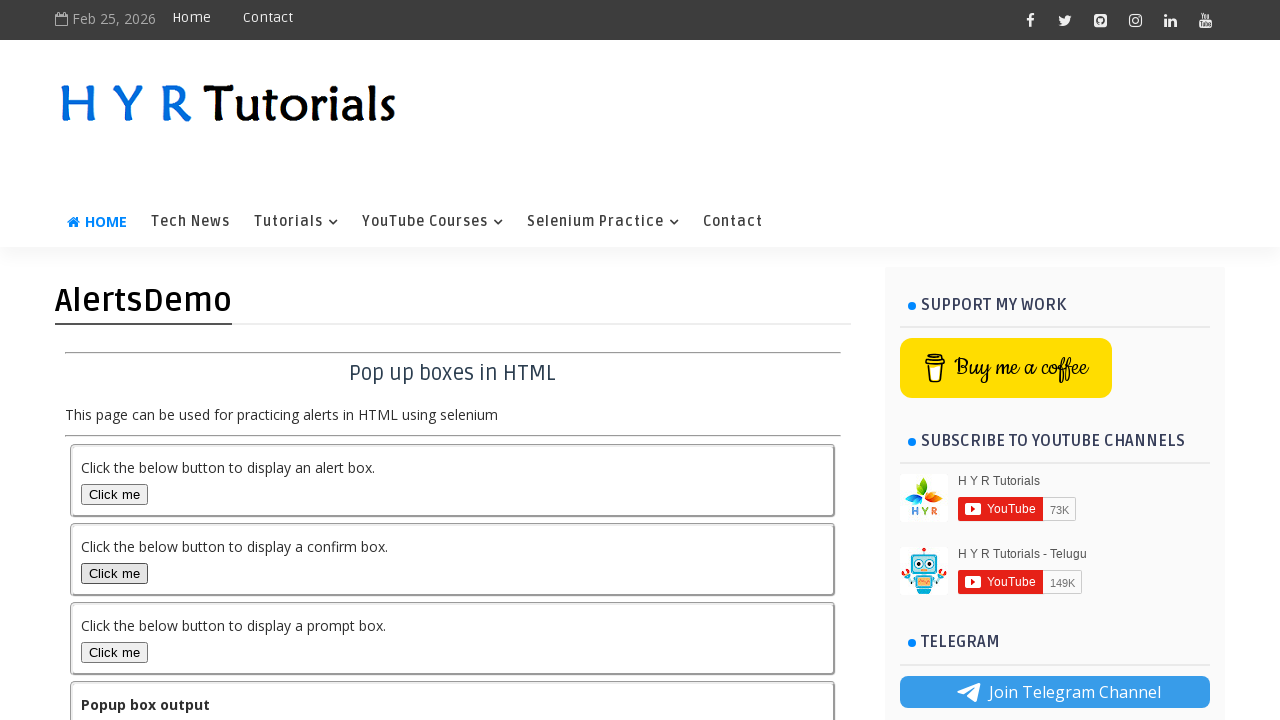

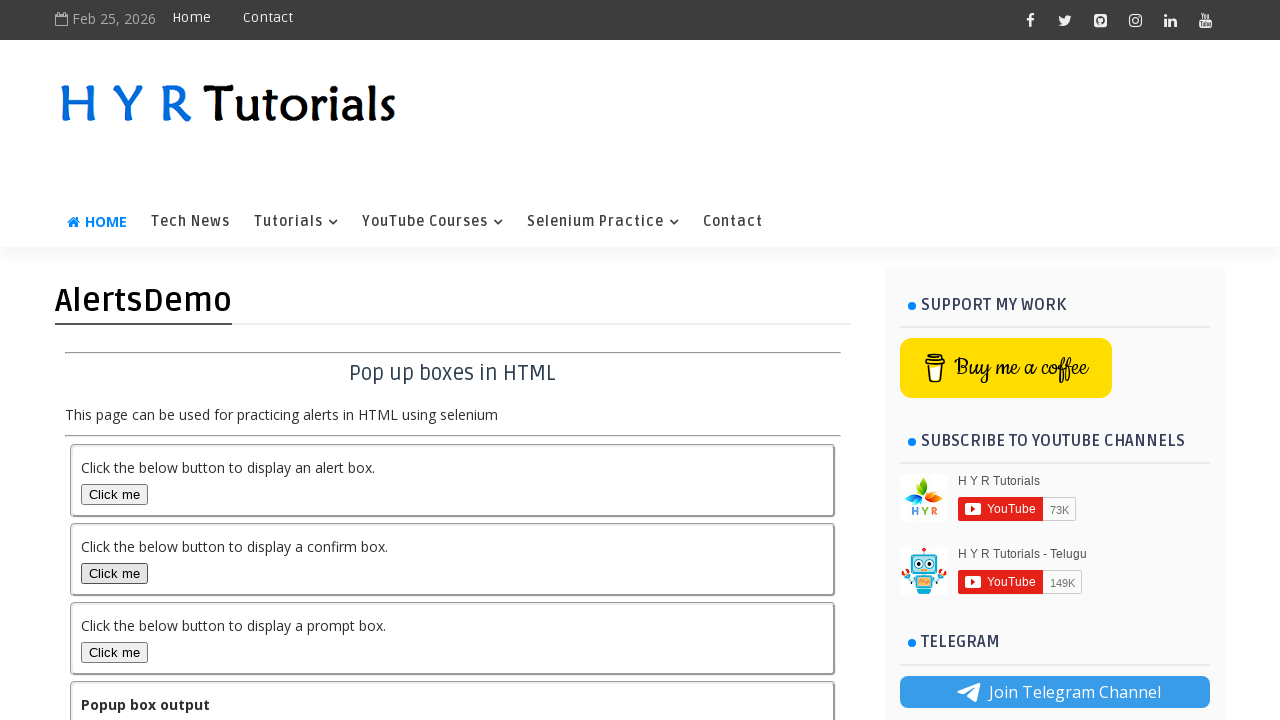